Tests the contact us text area by typing a message into the comments input box.

Starting URL: https://cbarnc.github.io/Group3-repo-projects/

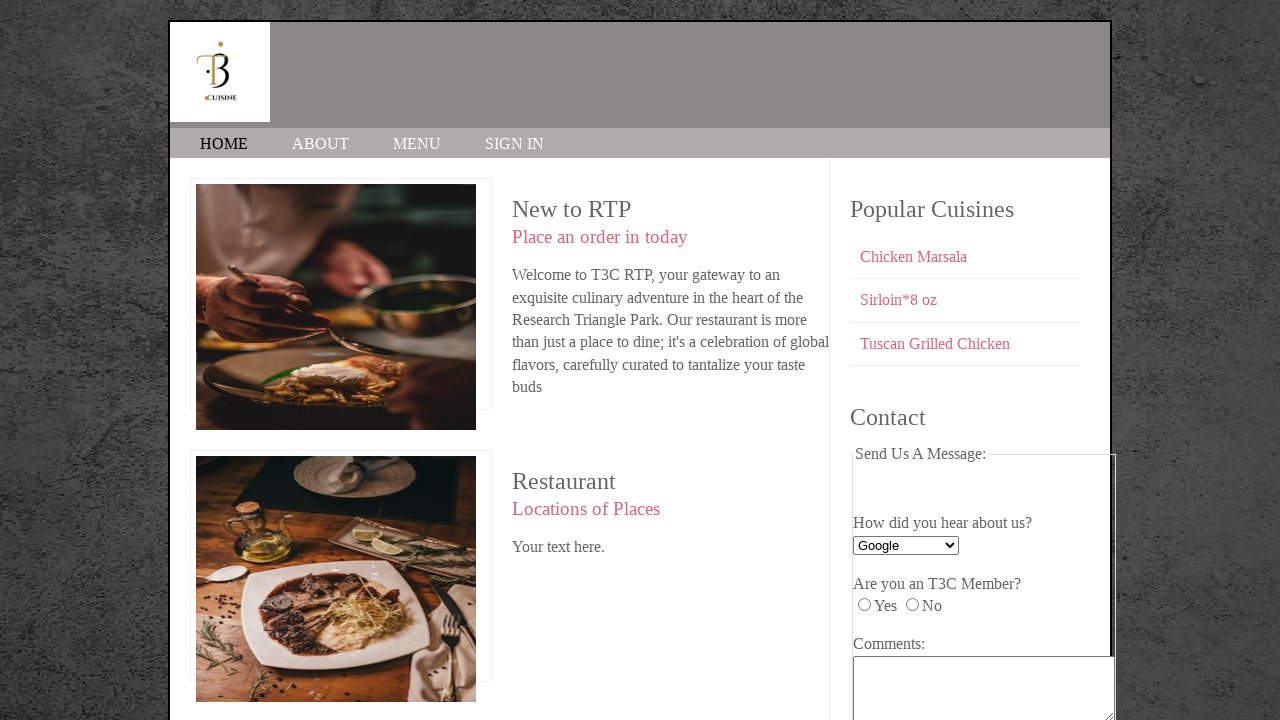

Filled comments text area with test message on #comments
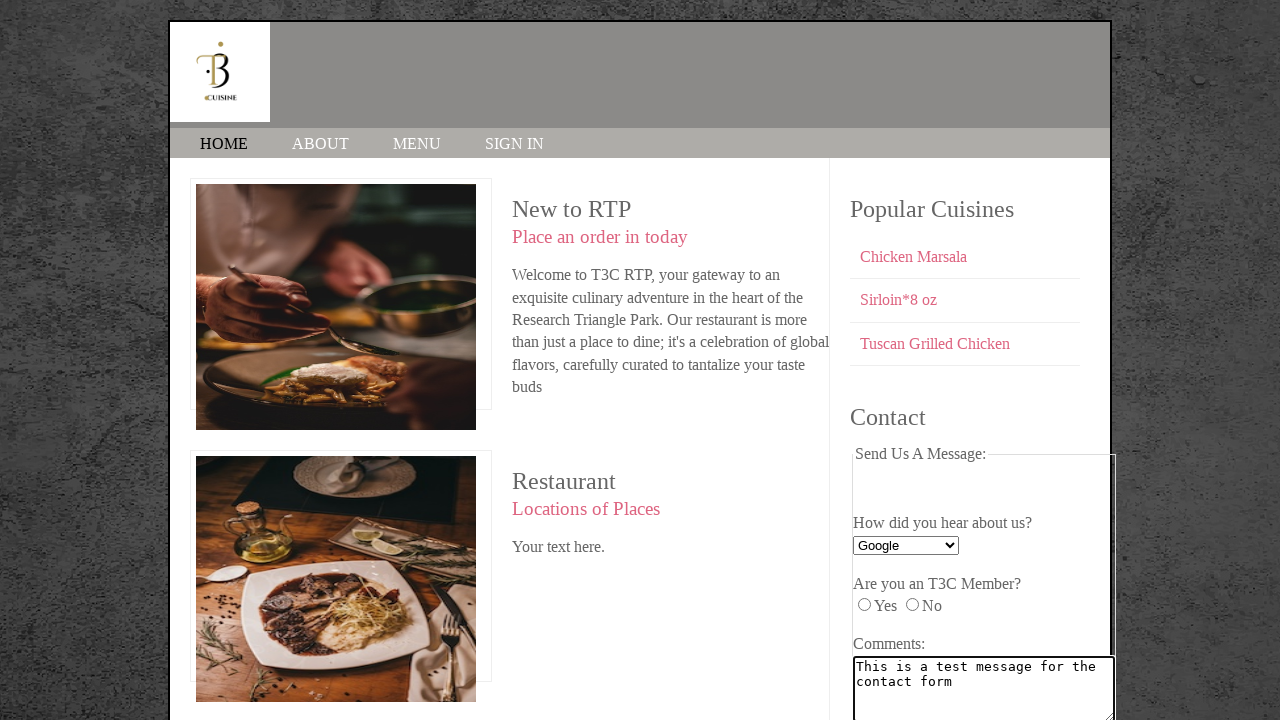

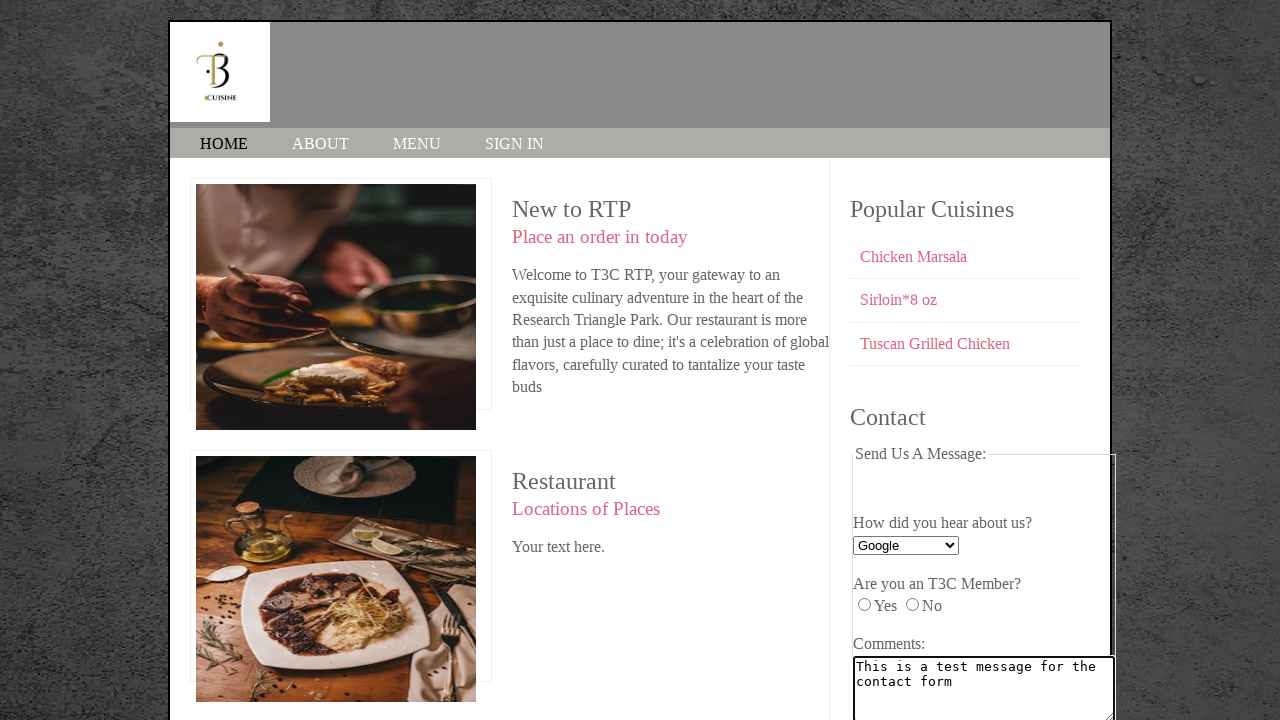